Tests that new todo items are appended to the bottom of the list and the counter shows the correct count.

Starting URL: https://demo.playwright.dev/todomvc

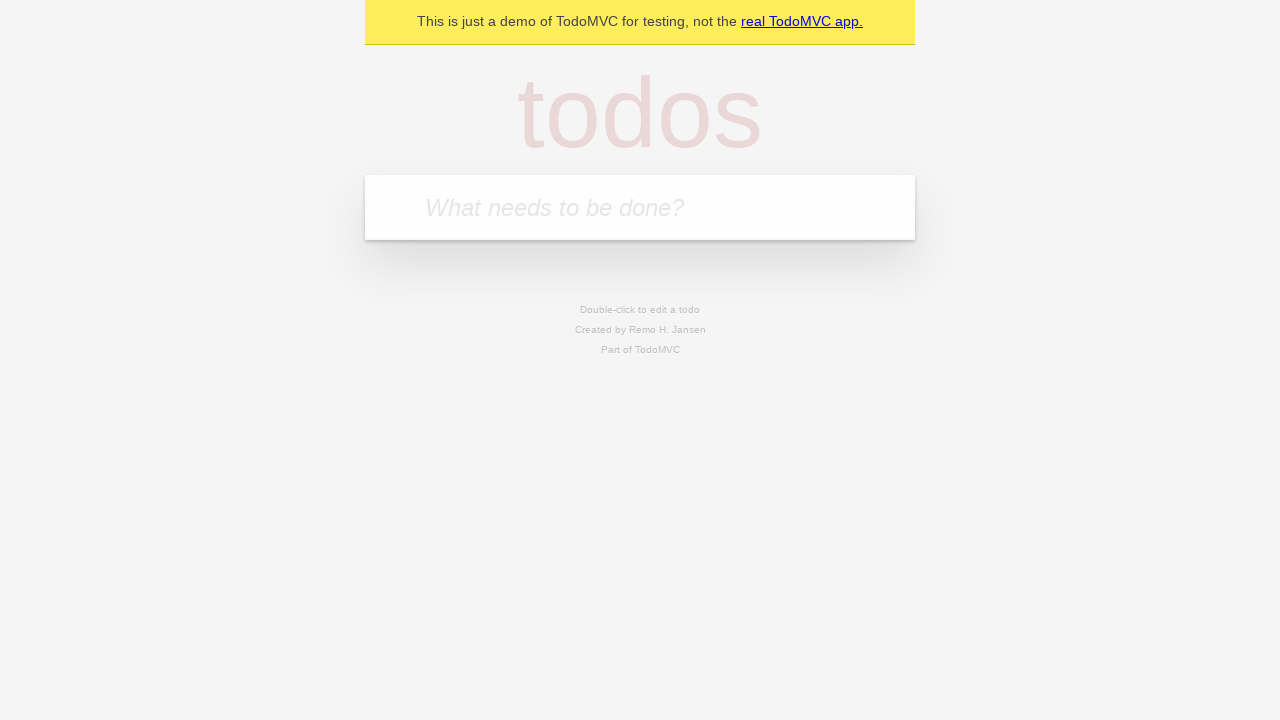

Located the todo input field with placeholder 'What needs to be done?'
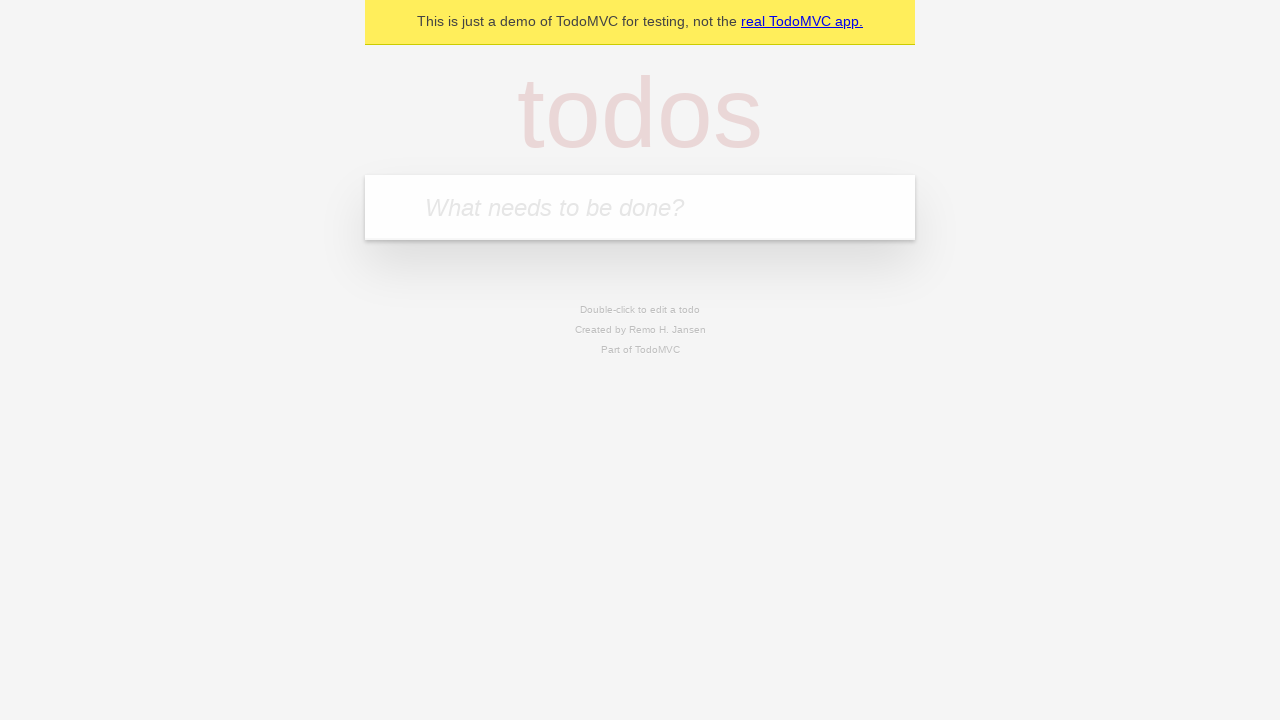

Filled todo input field with 'buy some cheese' on internal:attr=[placeholder="What needs to be done?"i]
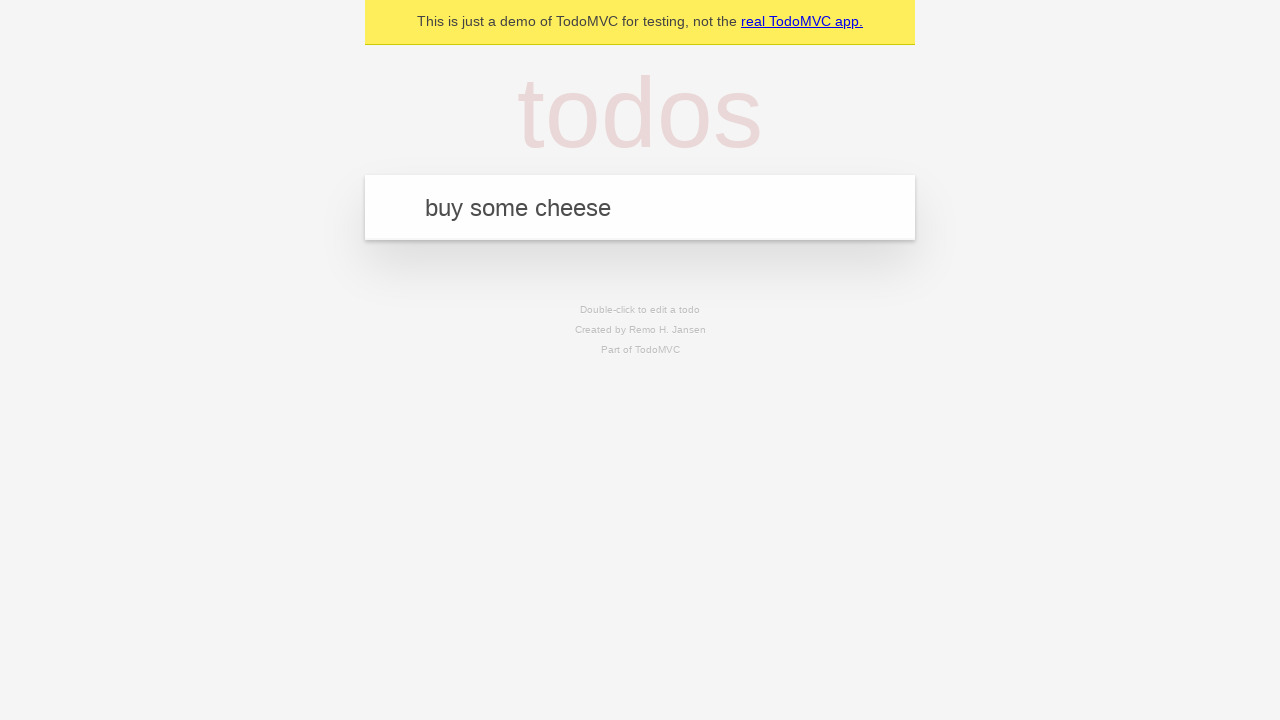

Pressed Enter to add todo item 'buy some cheese' on internal:attr=[placeholder="What needs to be done?"i]
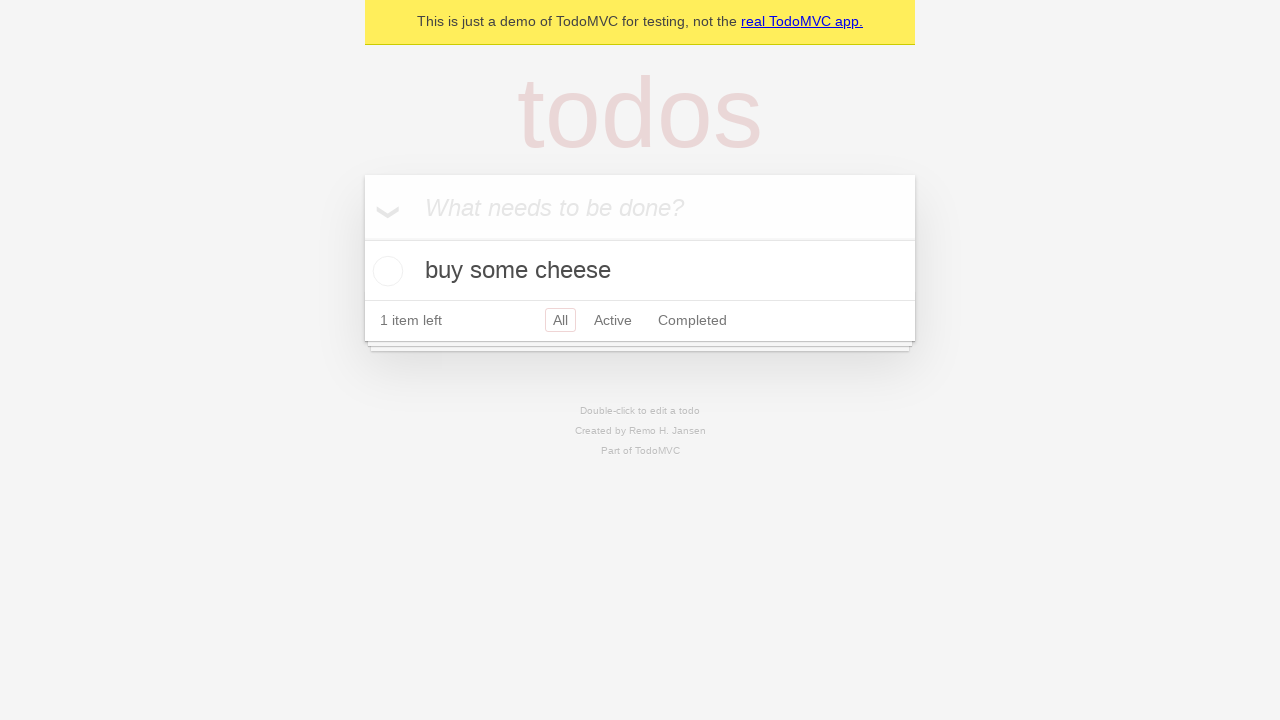

Filled todo input field with 'feed the cat' on internal:attr=[placeholder="What needs to be done?"i]
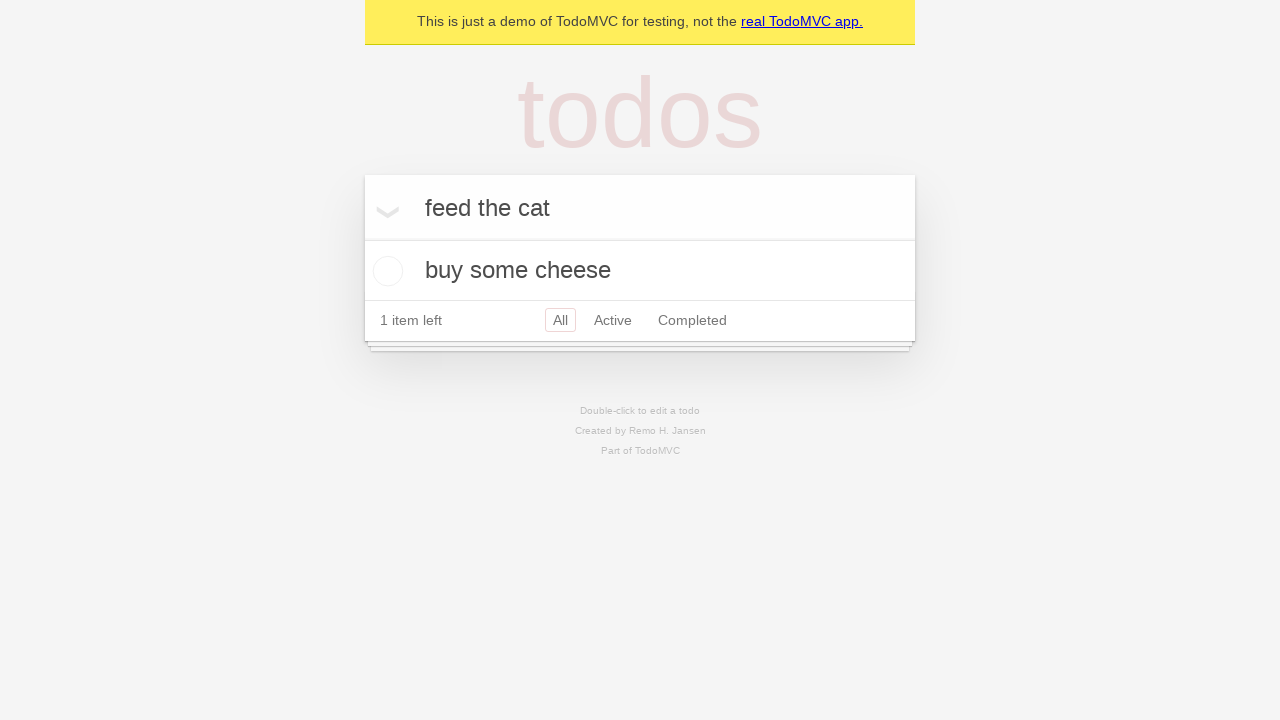

Pressed Enter to add todo item 'feed the cat' on internal:attr=[placeholder="What needs to be done?"i]
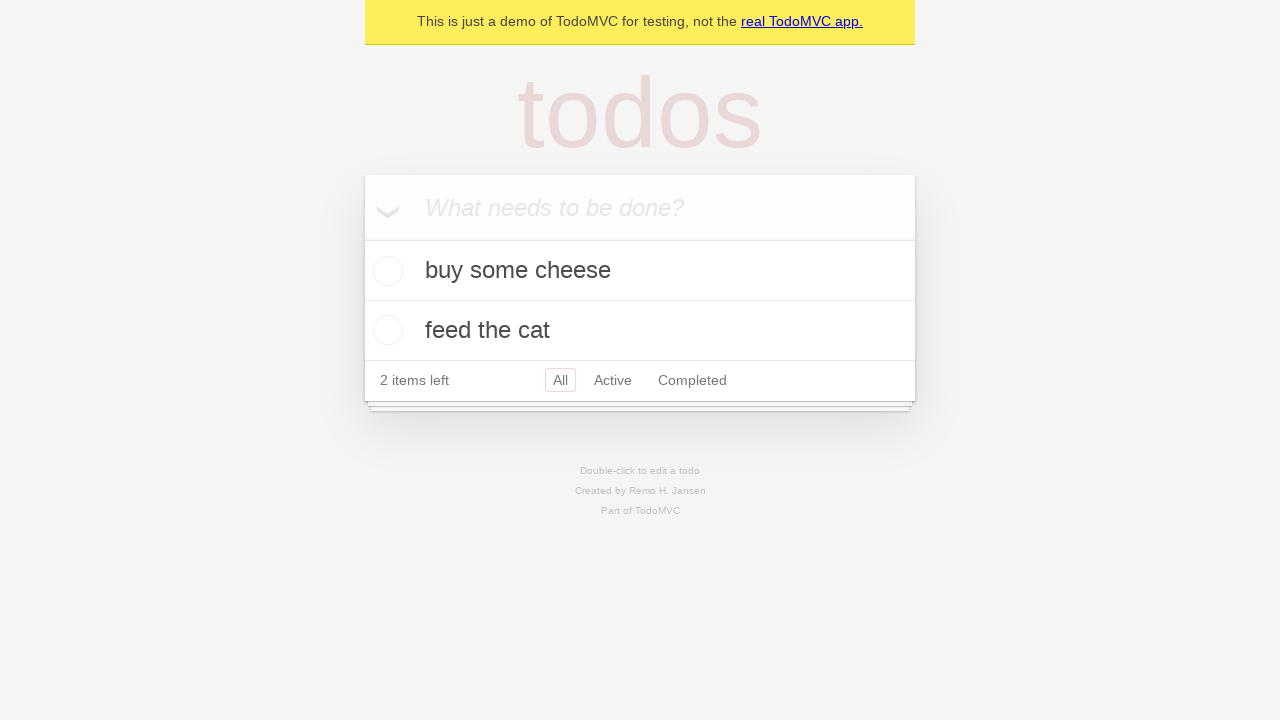

Filled todo input field with 'book a doctors appointment' on internal:attr=[placeholder="What needs to be done?"i]
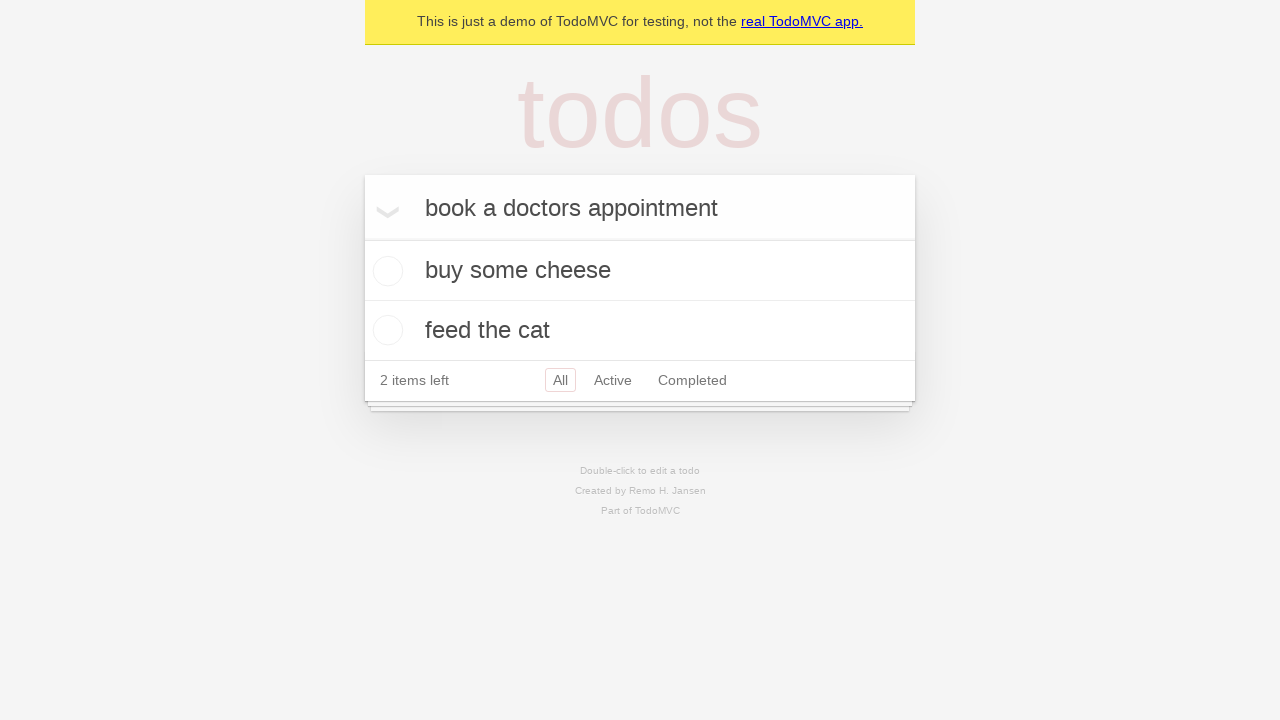

Pressed Enter to add todo item 'book a doctors appointment' on internal:attr=[placeholder="What needs to be done?"i]
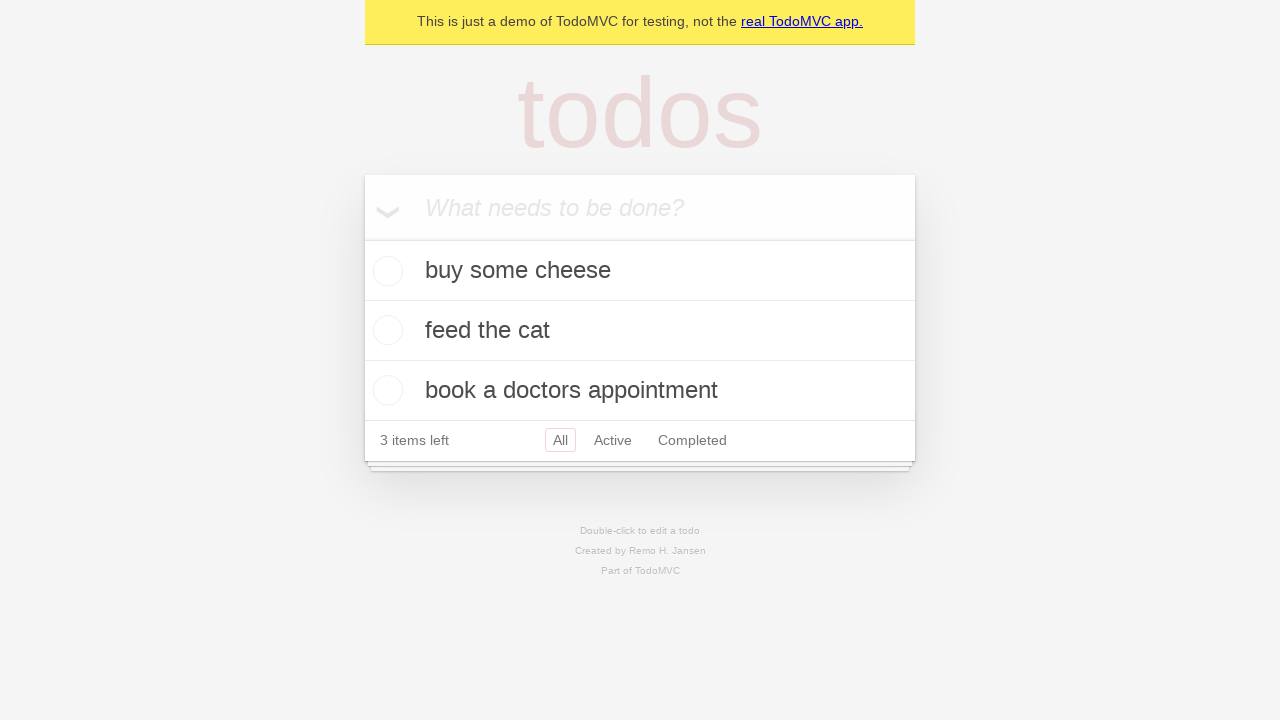

Waited for all 3 todo items to be added and counter to show '3 items left'
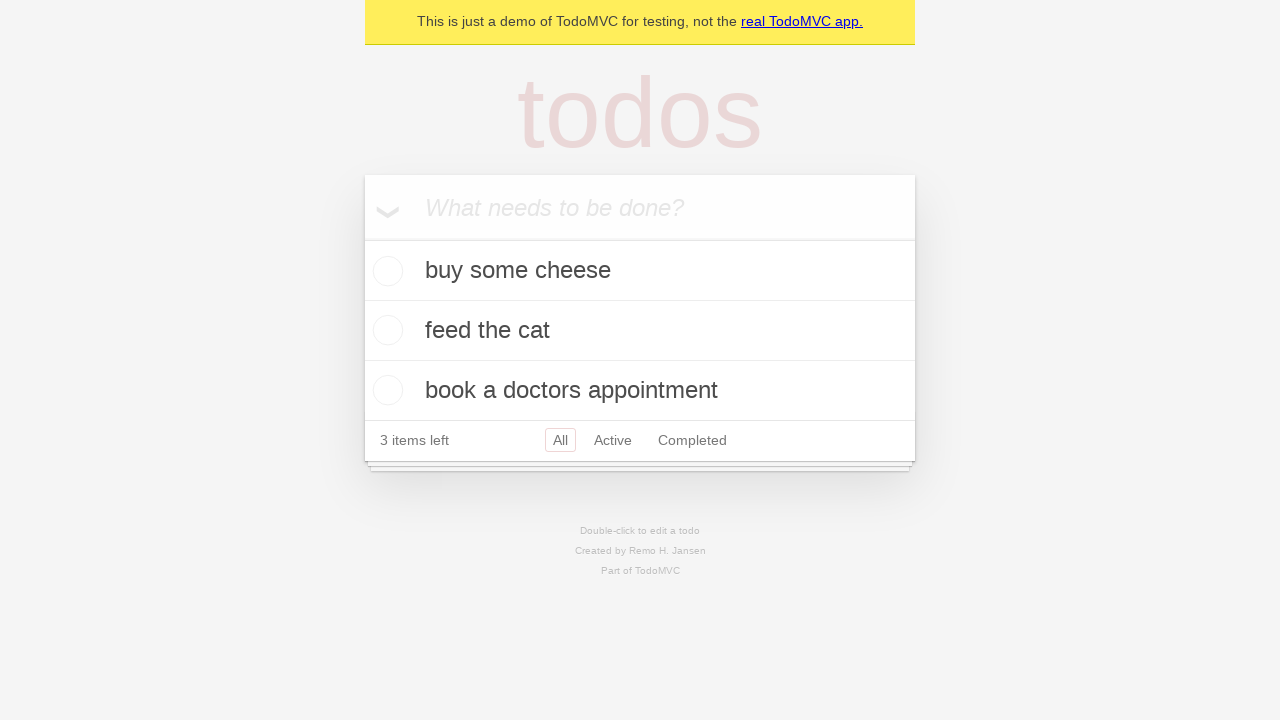

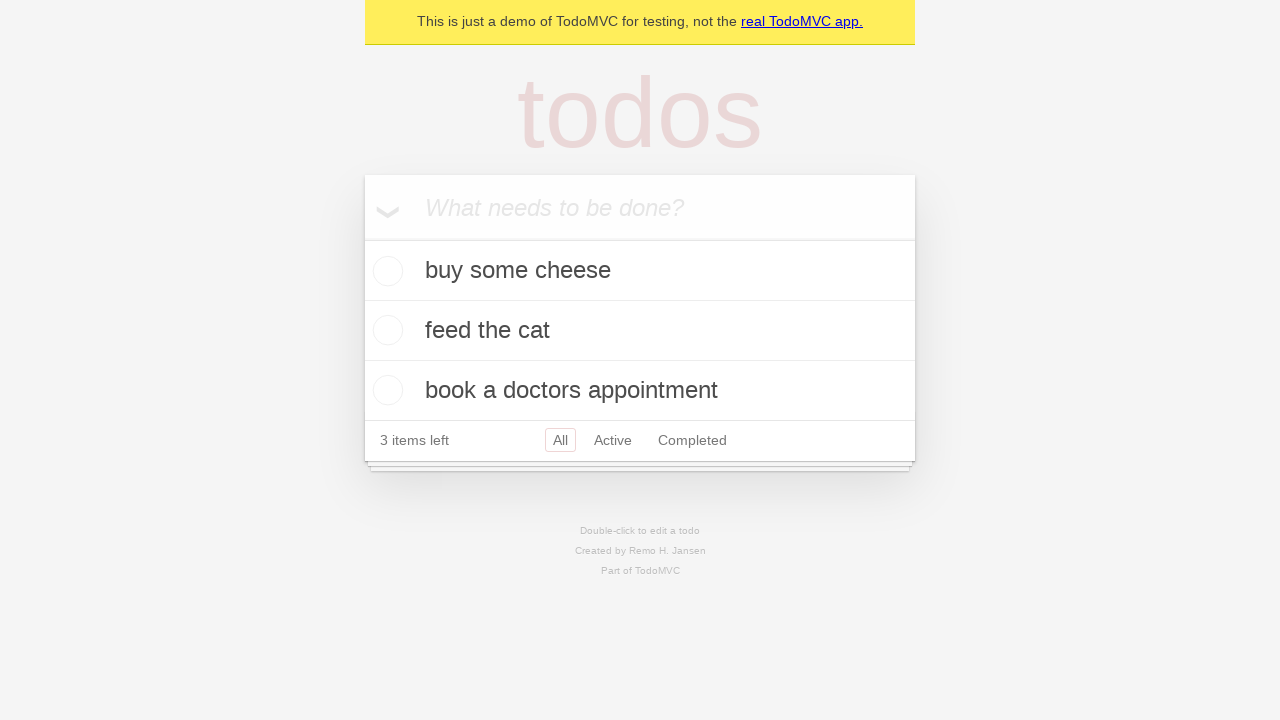